Tests form submission by filling multiple text fields and clicking submit button

Starting URL: https://demoqa.com/text-box

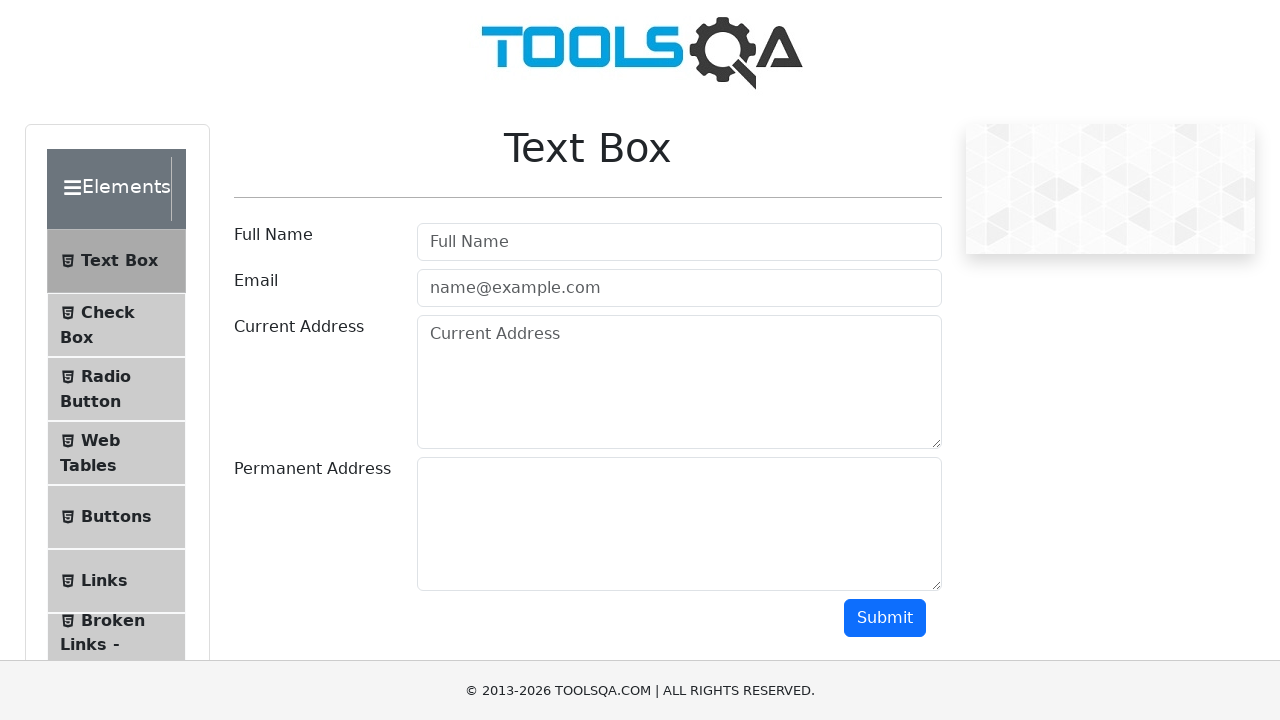

Filled full name field with 'KIRAN KUMAR REDDY' on //input[@id='userName']
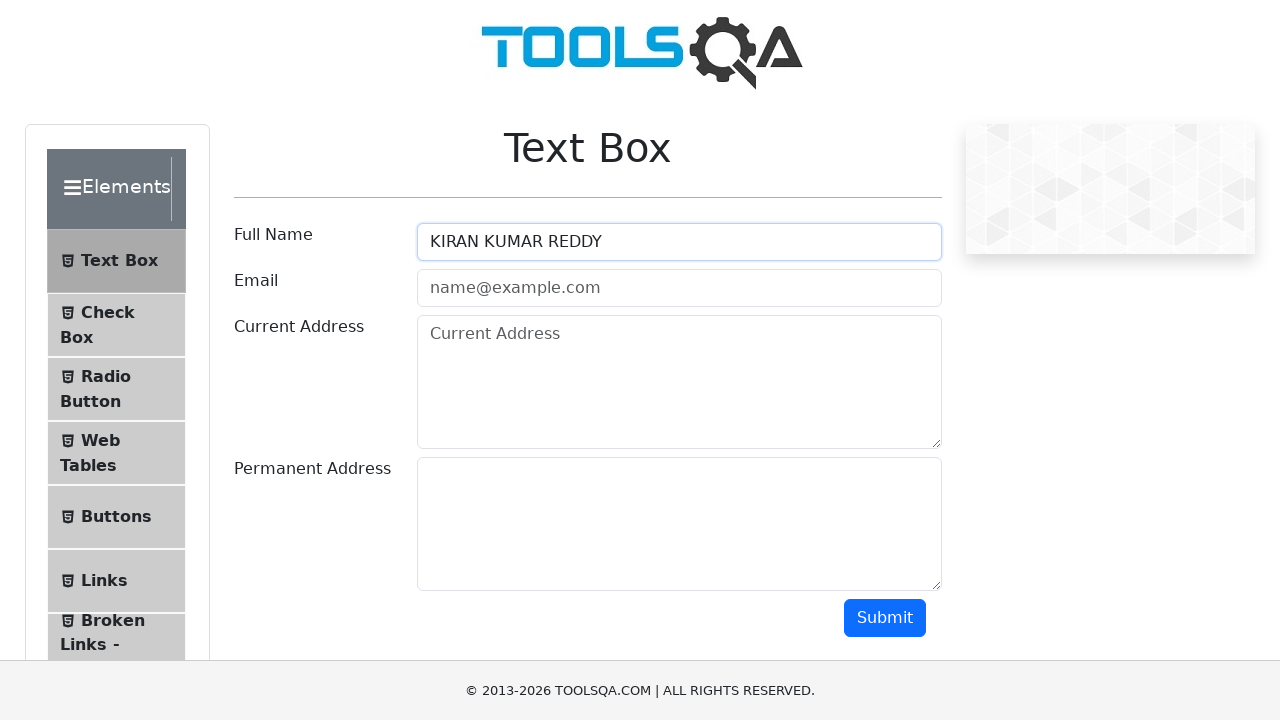

Filled email field with 'kiran@gmail.com' on //input[@id='userEmail']
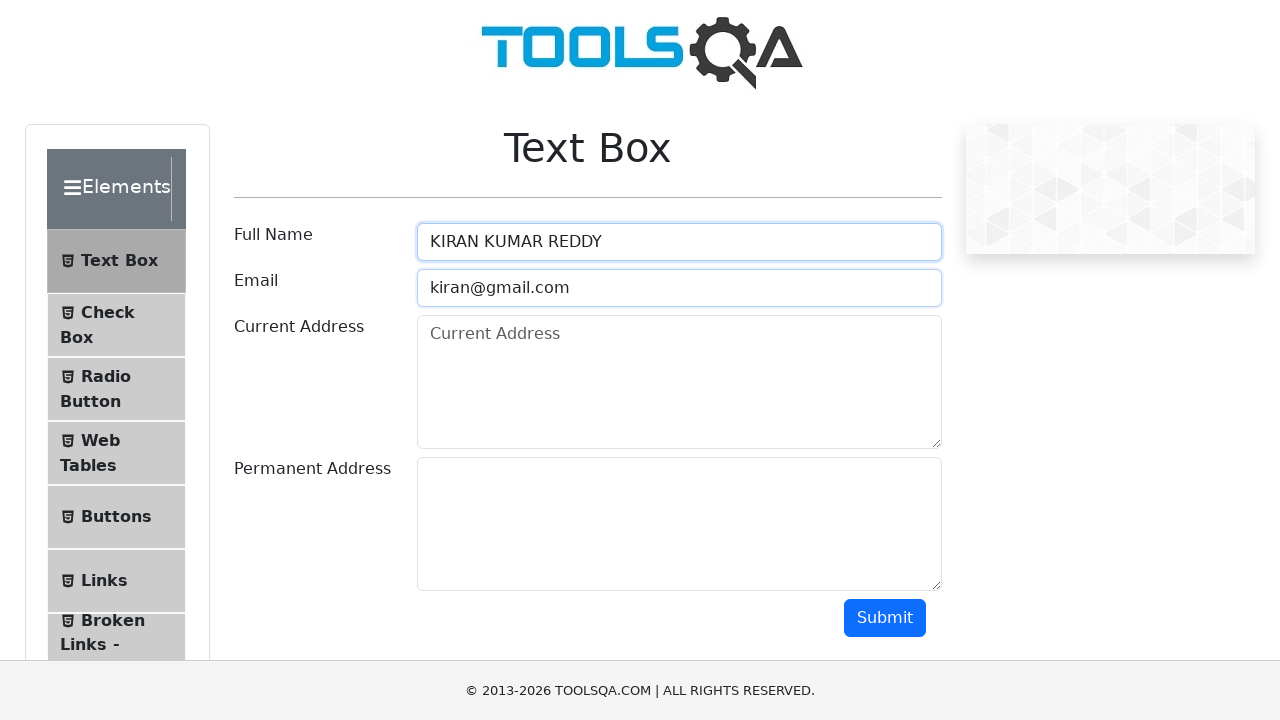

Filled current address field with 'BANGALORE' on //textarea[@id='currentAddress']
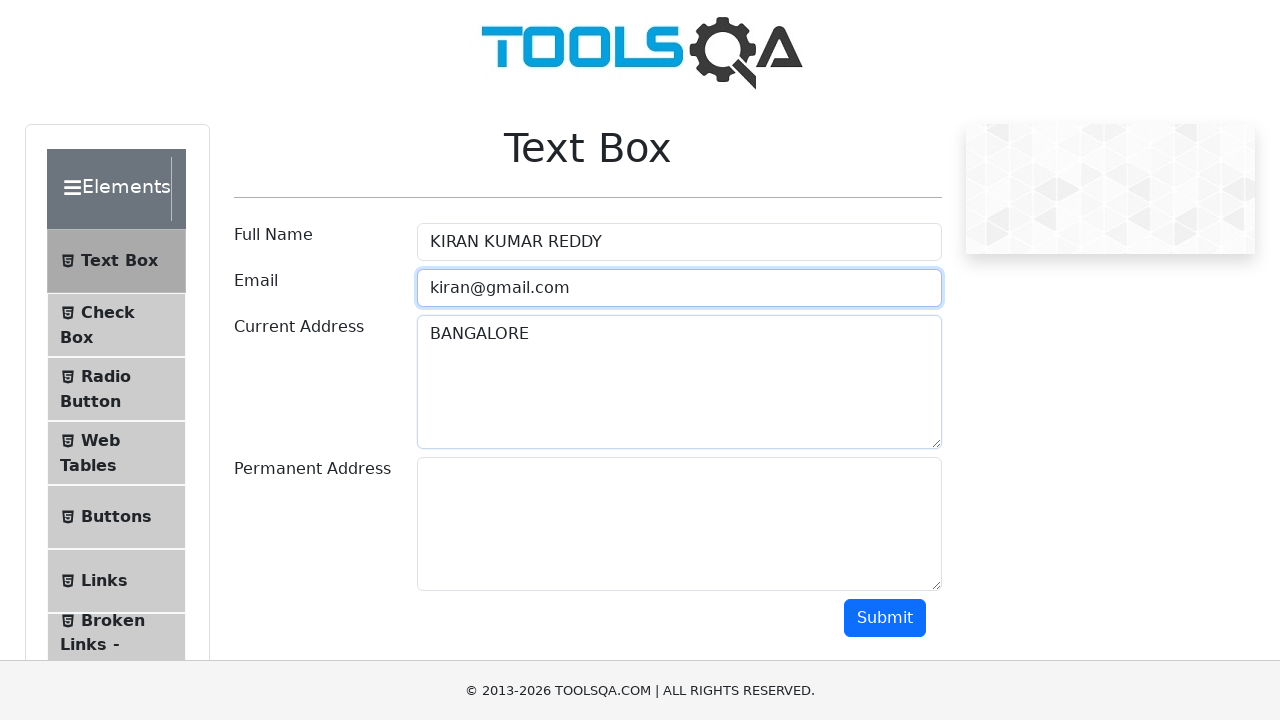

Filled permanent address field with 'PRAKASAM' on //textarea[@id='permanentAddress']
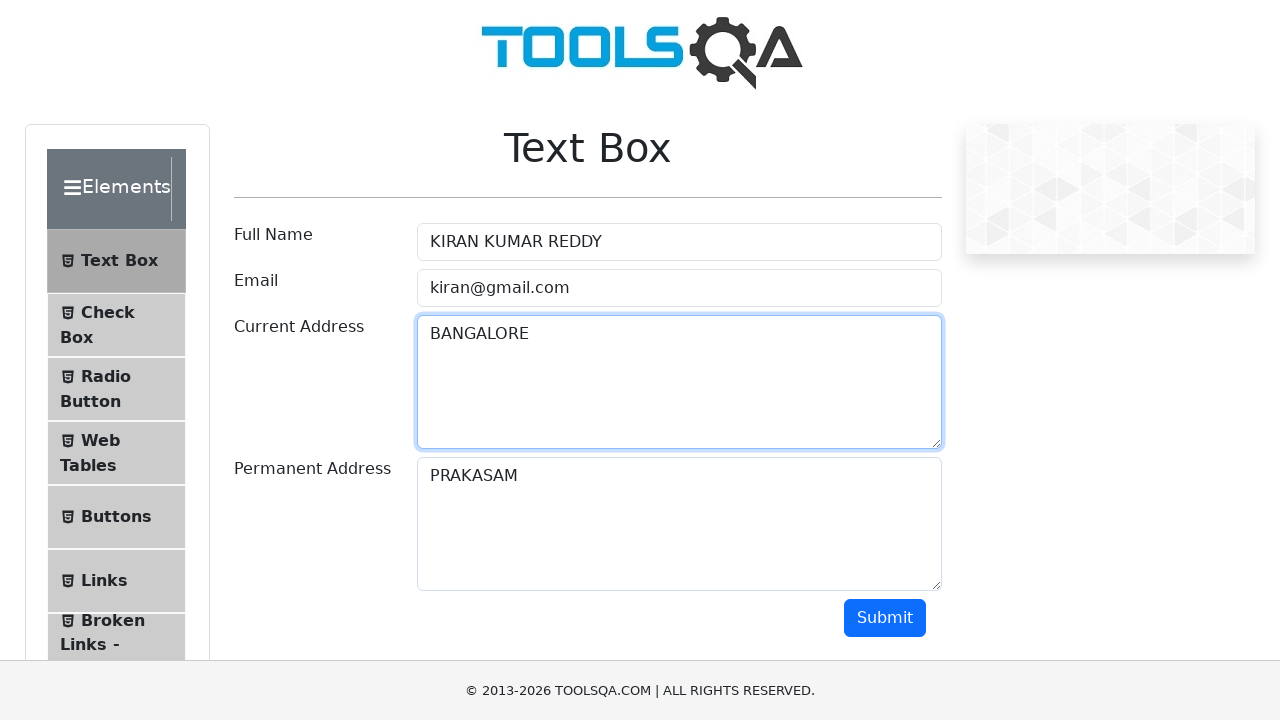

Clicked submit button to submit form at (885, 618) on xpath=//button[@id='submit']
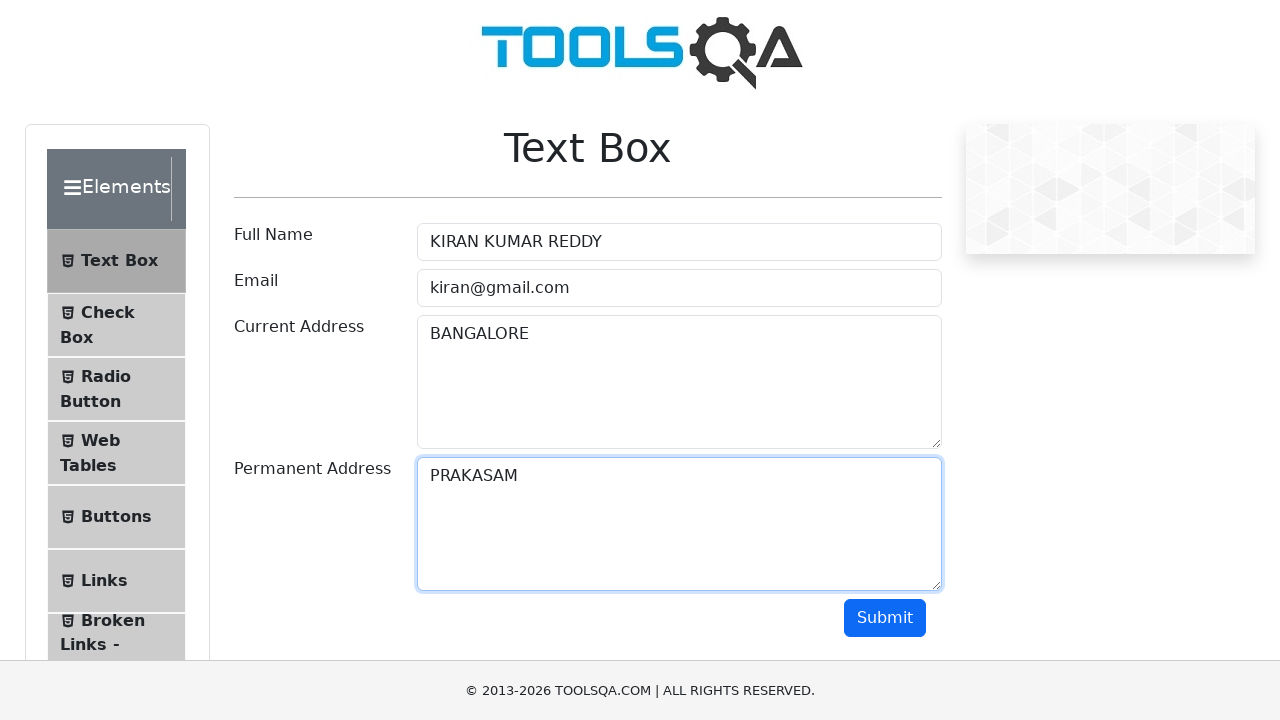

Form submission completed and page updated
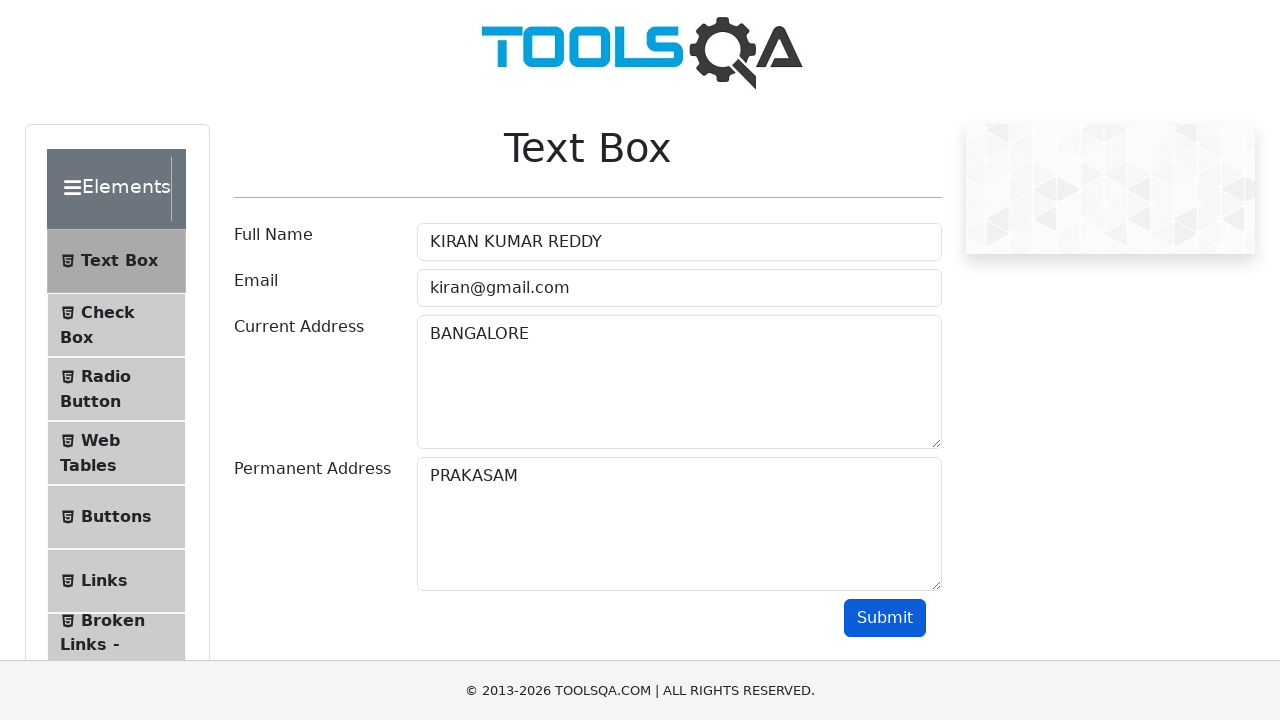

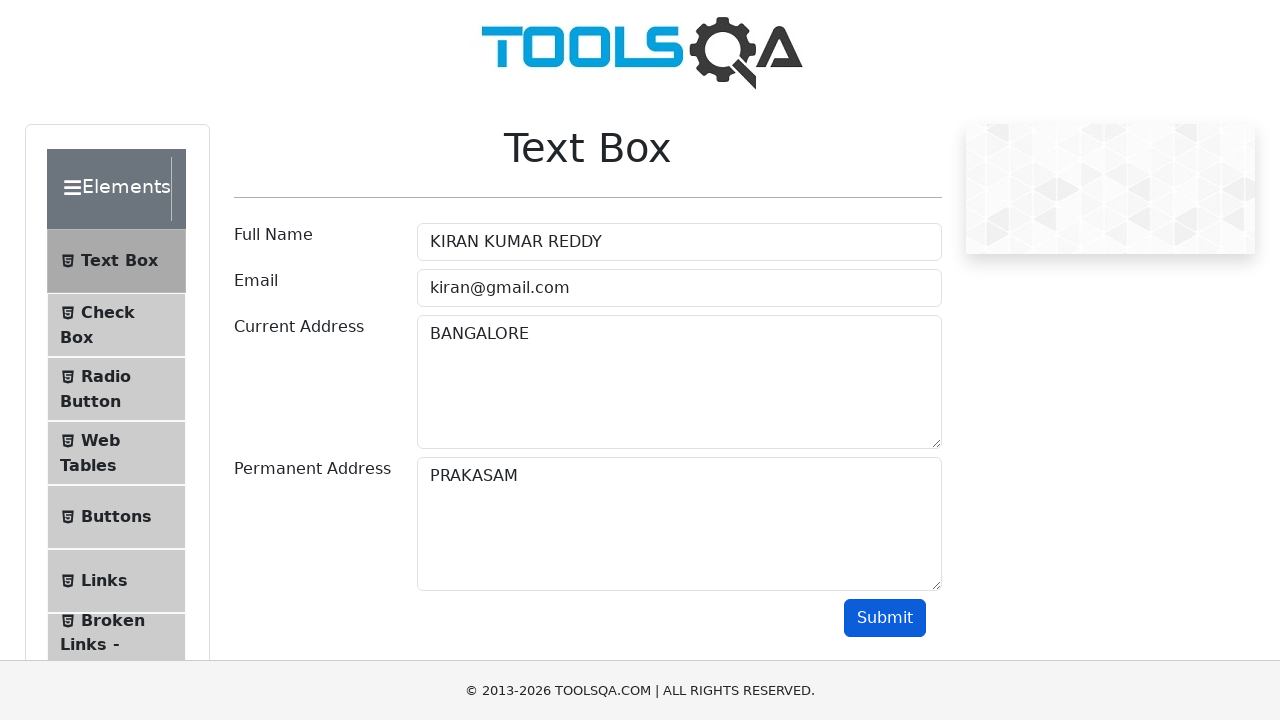